Tests horizontal slider functionality by navigating to the page and adjusting the slider value

Starting URL: https://the-internet.herokuapp.com

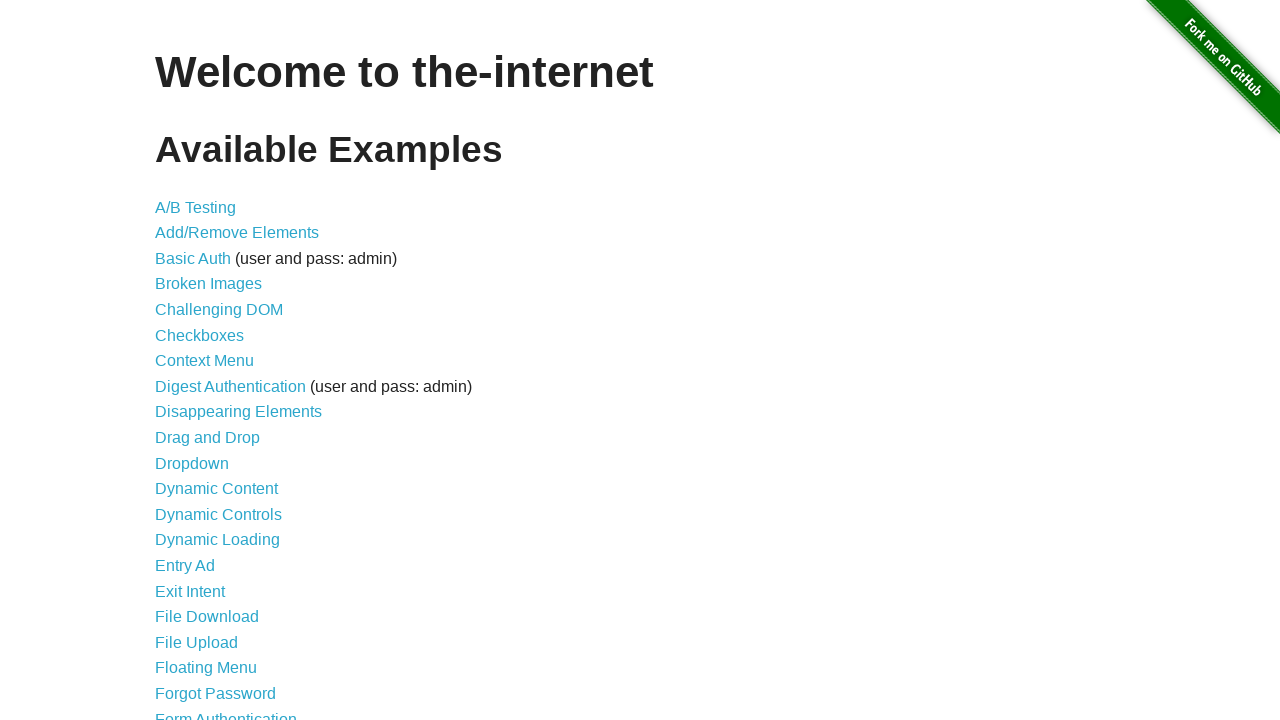

Clicked on Horizontal Slider link at (214, 361) on internal:role=link[name="Horizontal Slider"i]
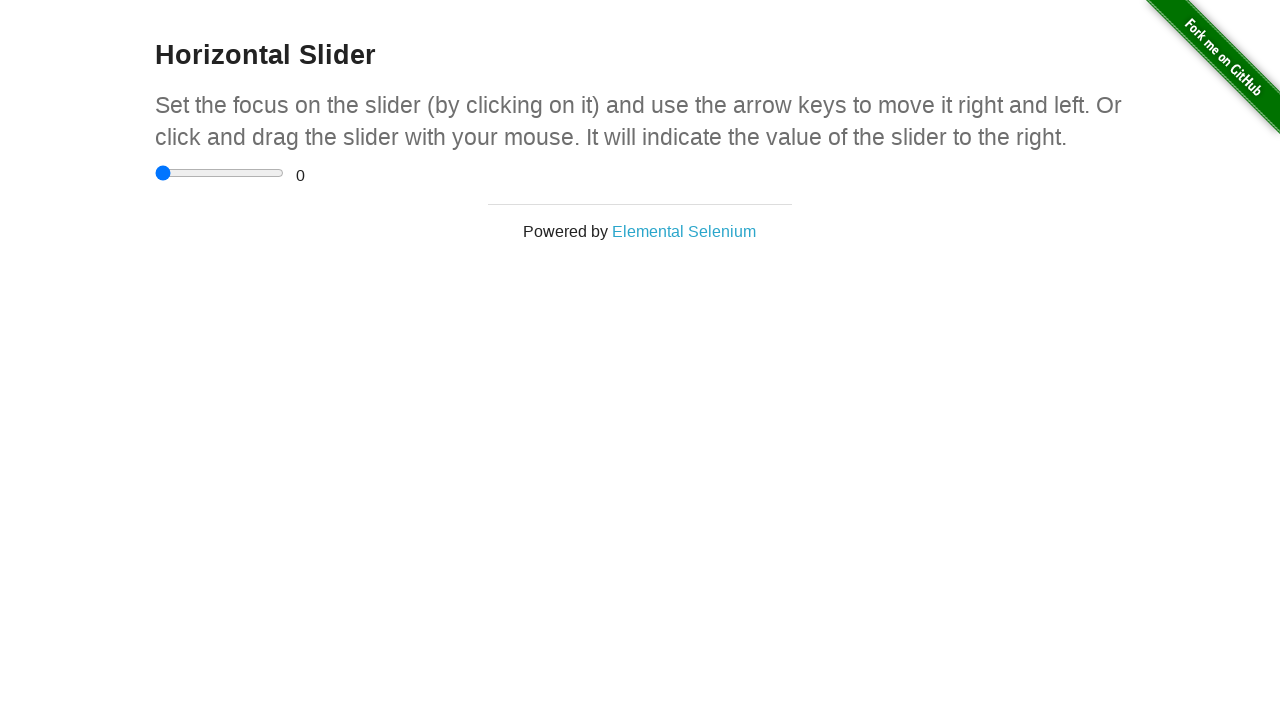

Horizontal Slider page header loaded
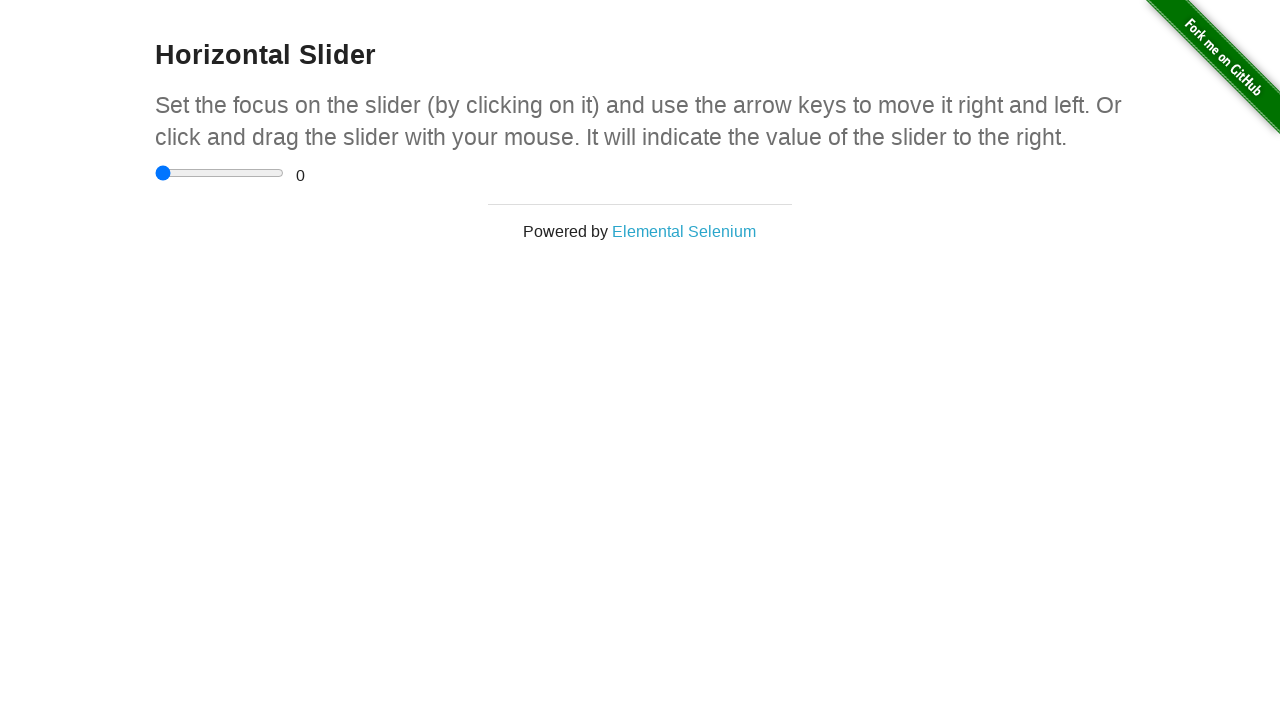

Located horizontal slider element
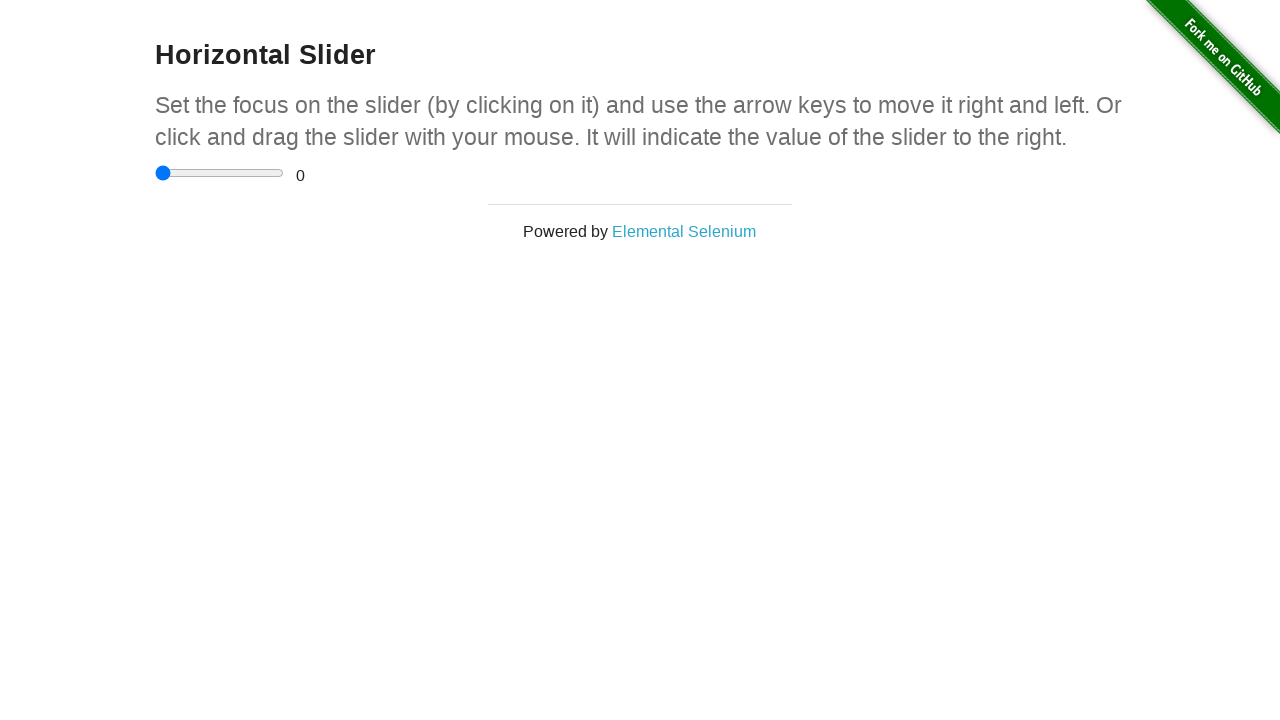

Slider element became visible
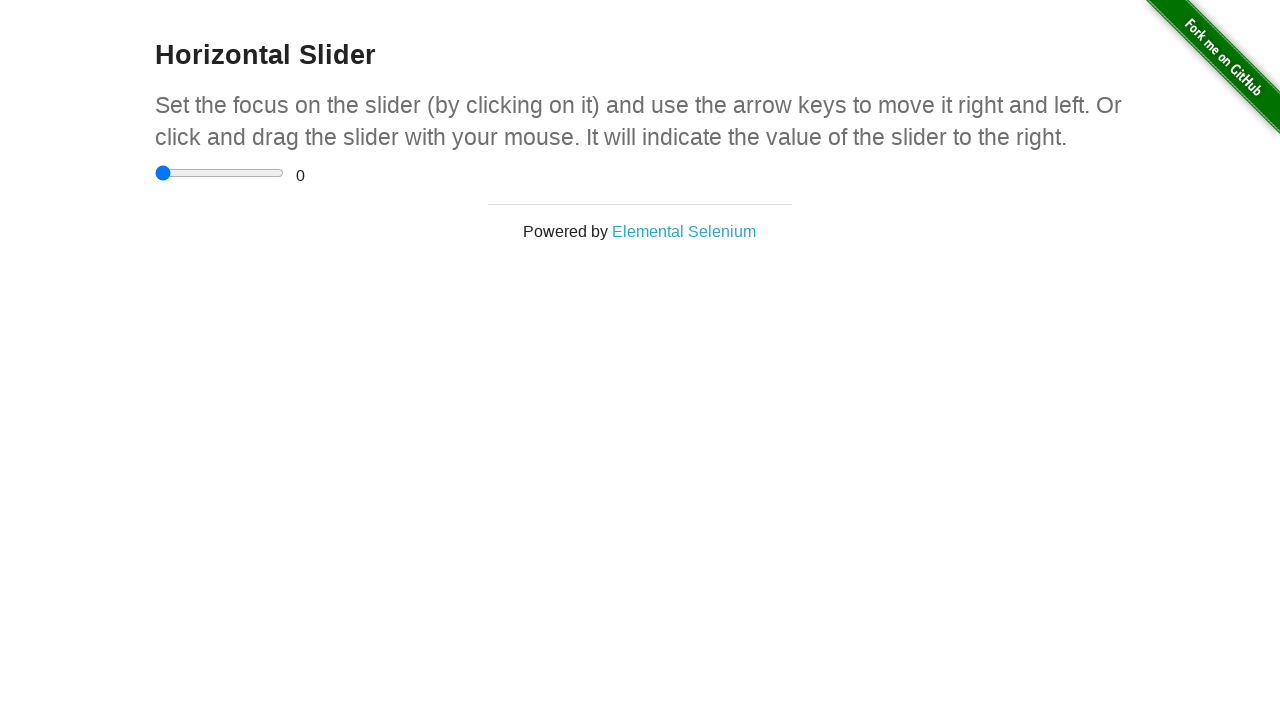

Set slider value to 3.5 on input[type='range']
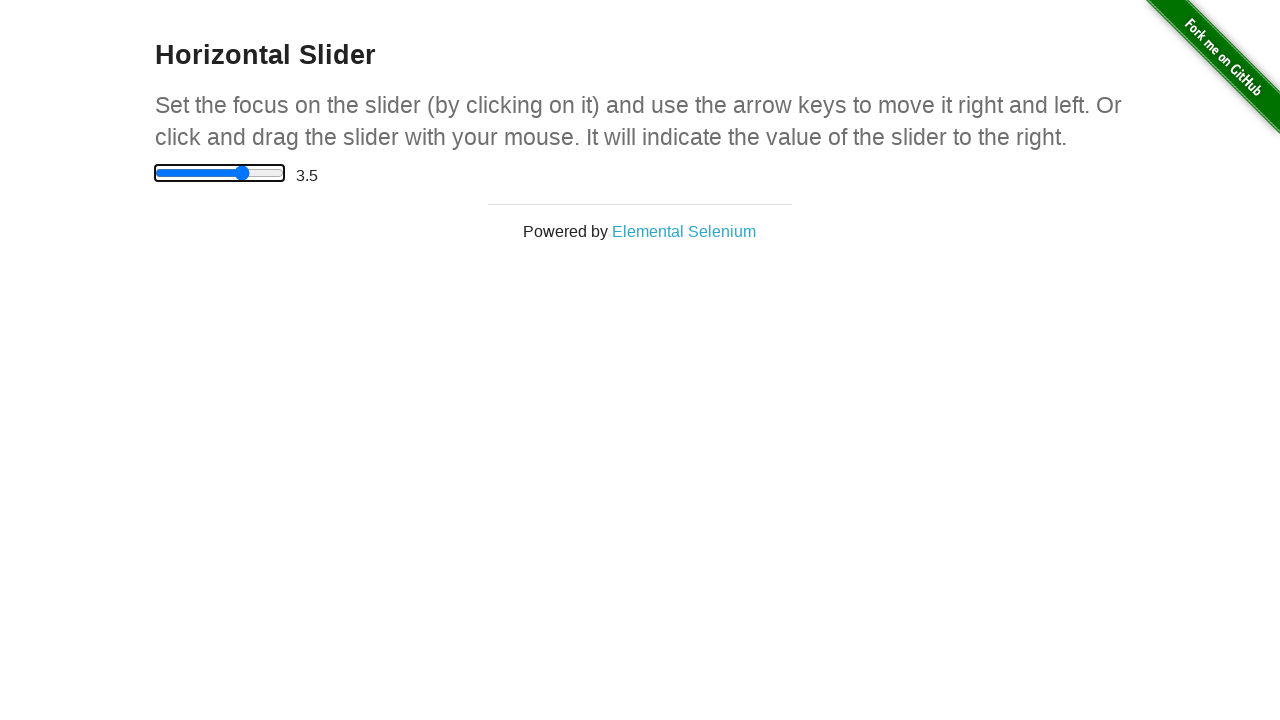

Value display element loaded and visible
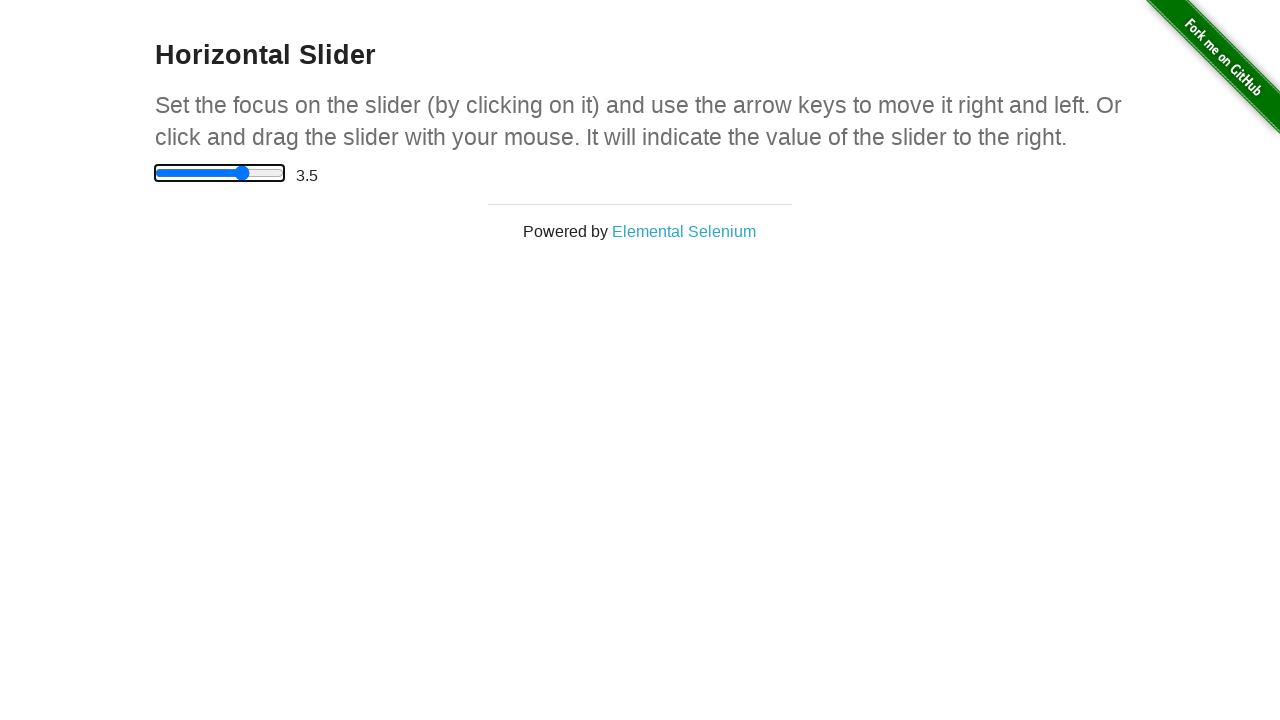

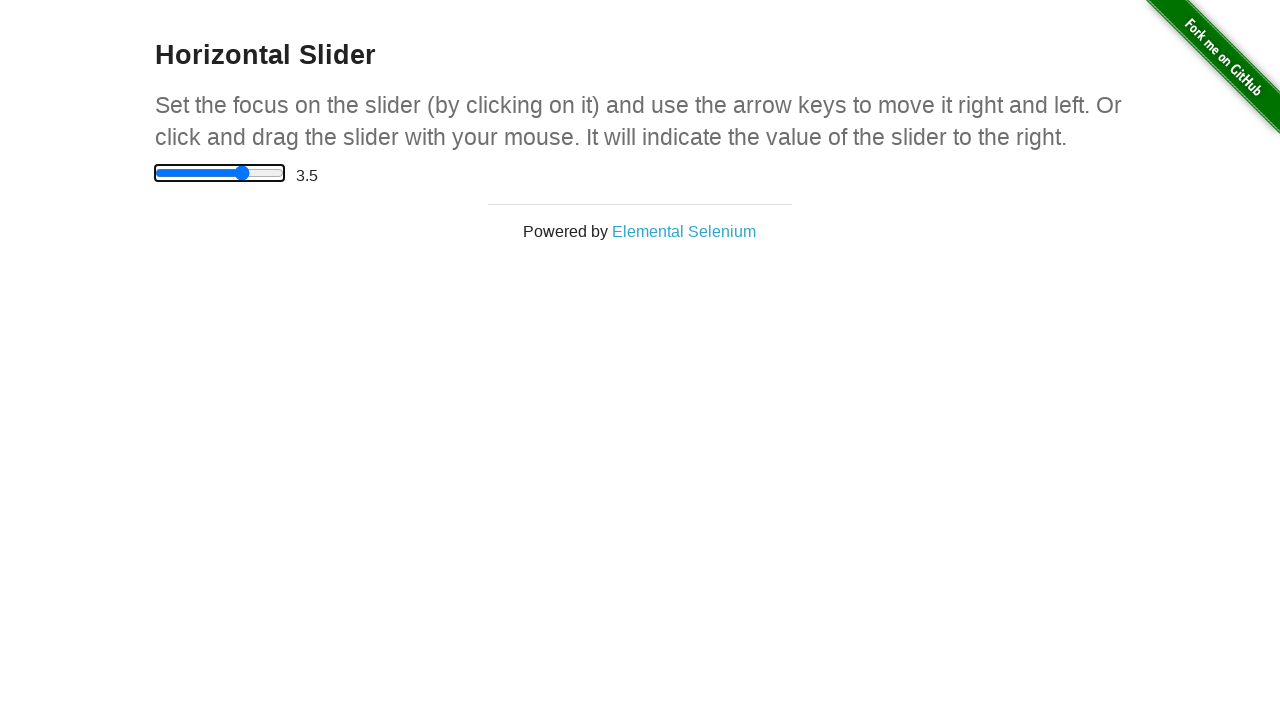